Tests entering text into a JavaScript prompt dialog and accepting it

Starting URL: https://automationfc.github.io/basic-form/index.html

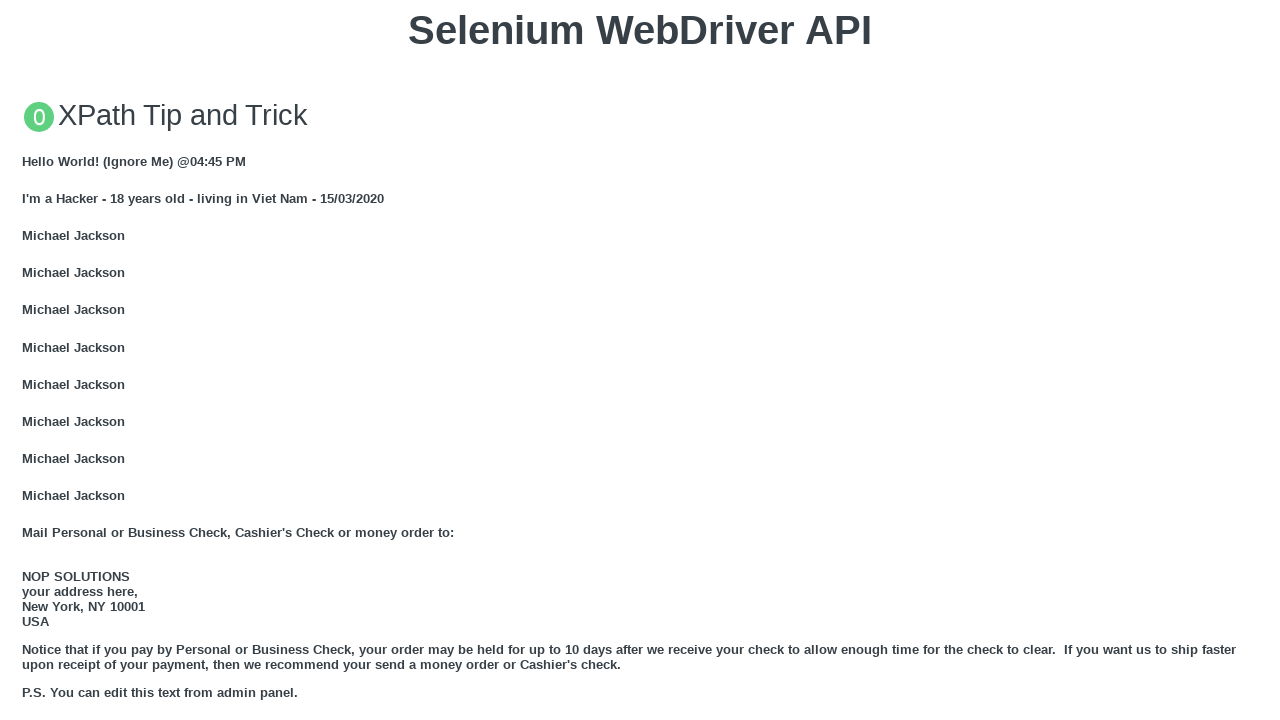

Set up dialog handler to accept prompt with text 'Selenium ABC'
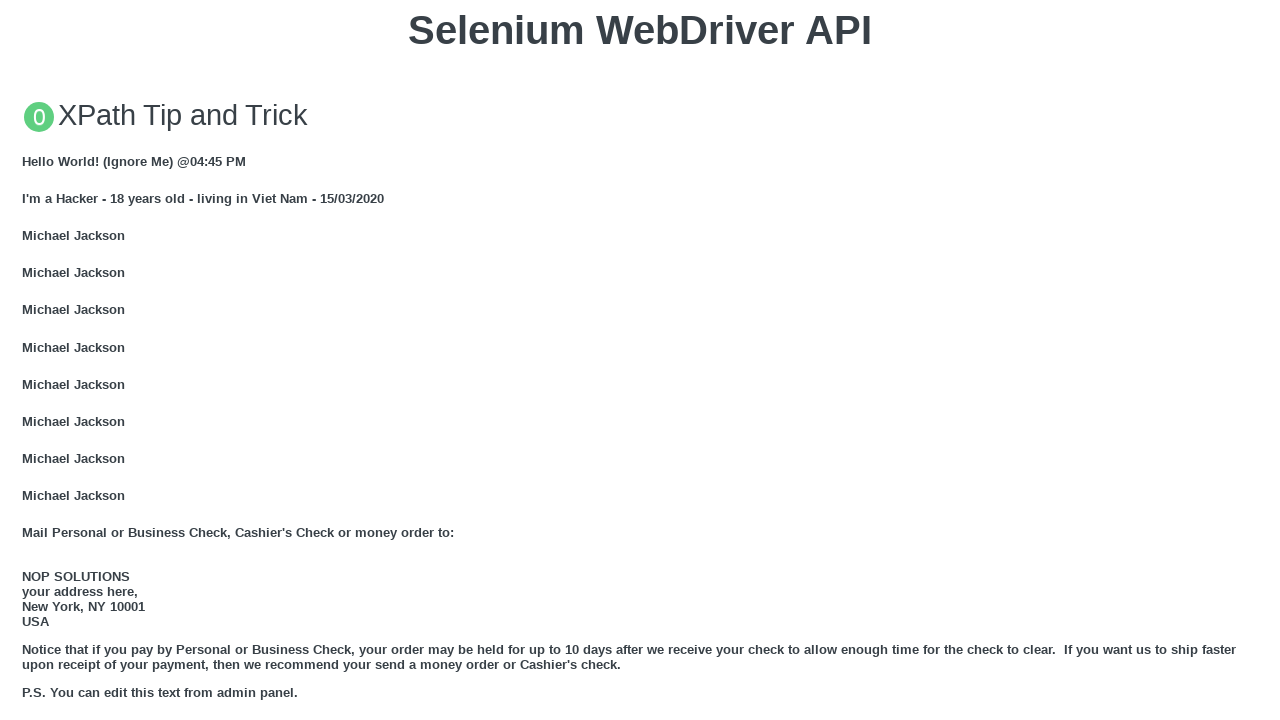

Clicked button to trigger JS Prompt dialog at (640, 360) on xpath=//button[text()='Click for JS Prompt']
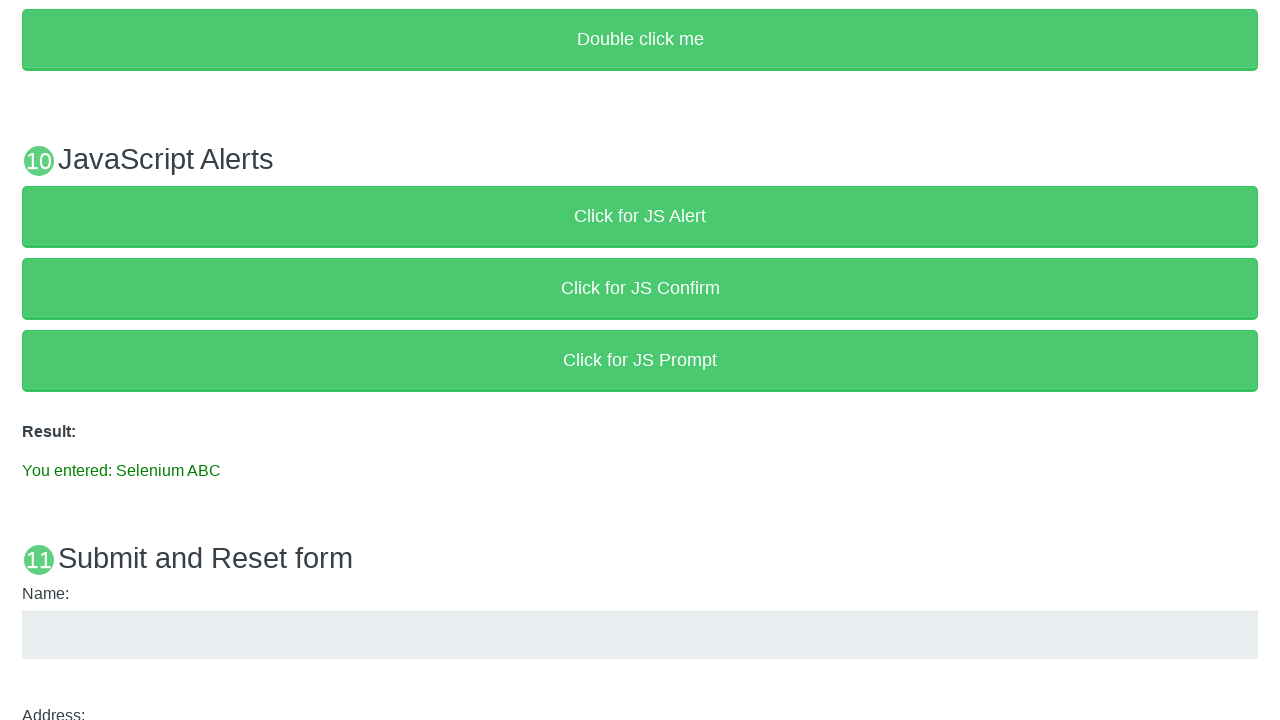

Waited for result paragraph to appear
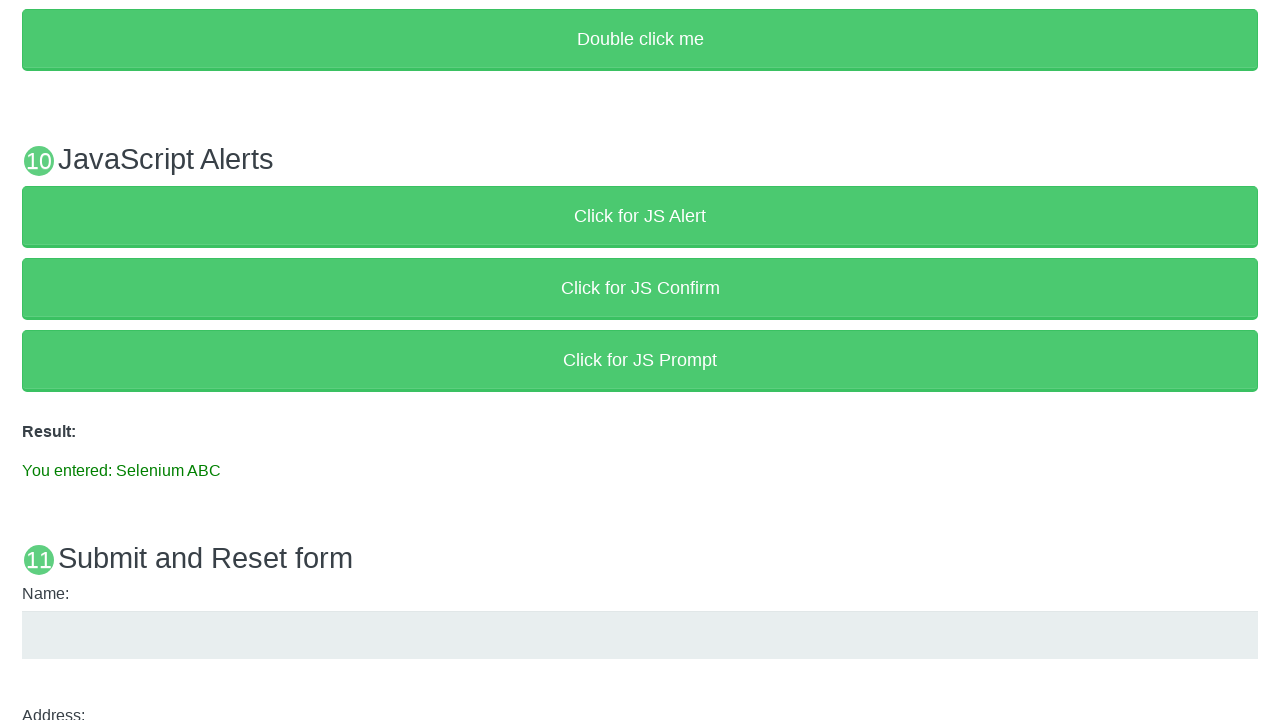

Verified result paragraph contains 'You entered: Selenium ABC'
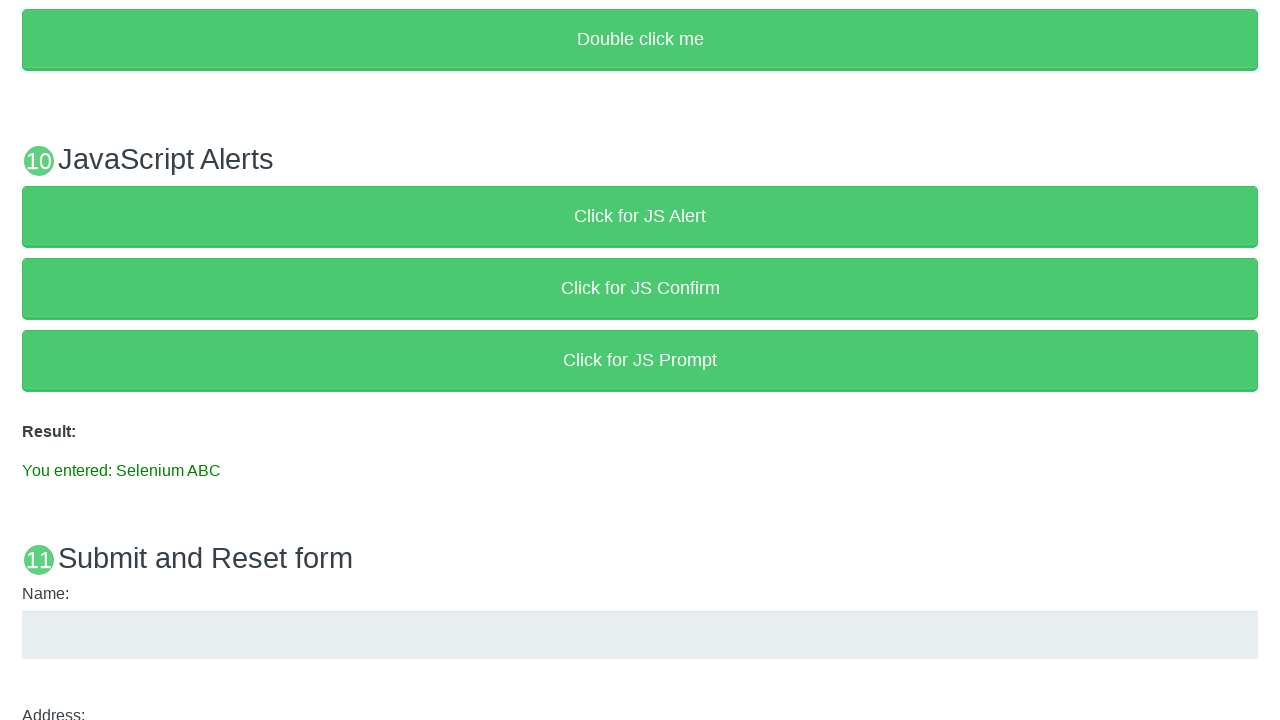

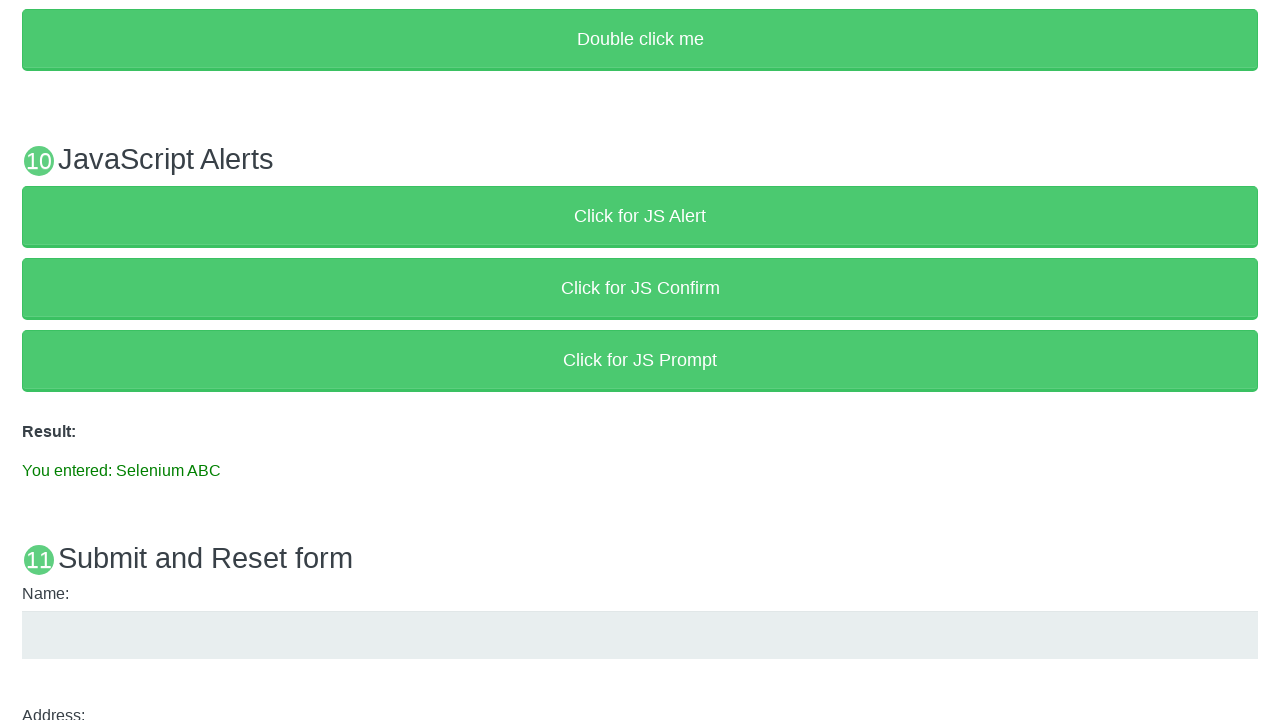